Demonstrates browser navigation methods including maximizing window, refreshing page, clicking a link, and using browser back/forward navigation on a training website.

Starting URL: https://training.rcvacademy.com

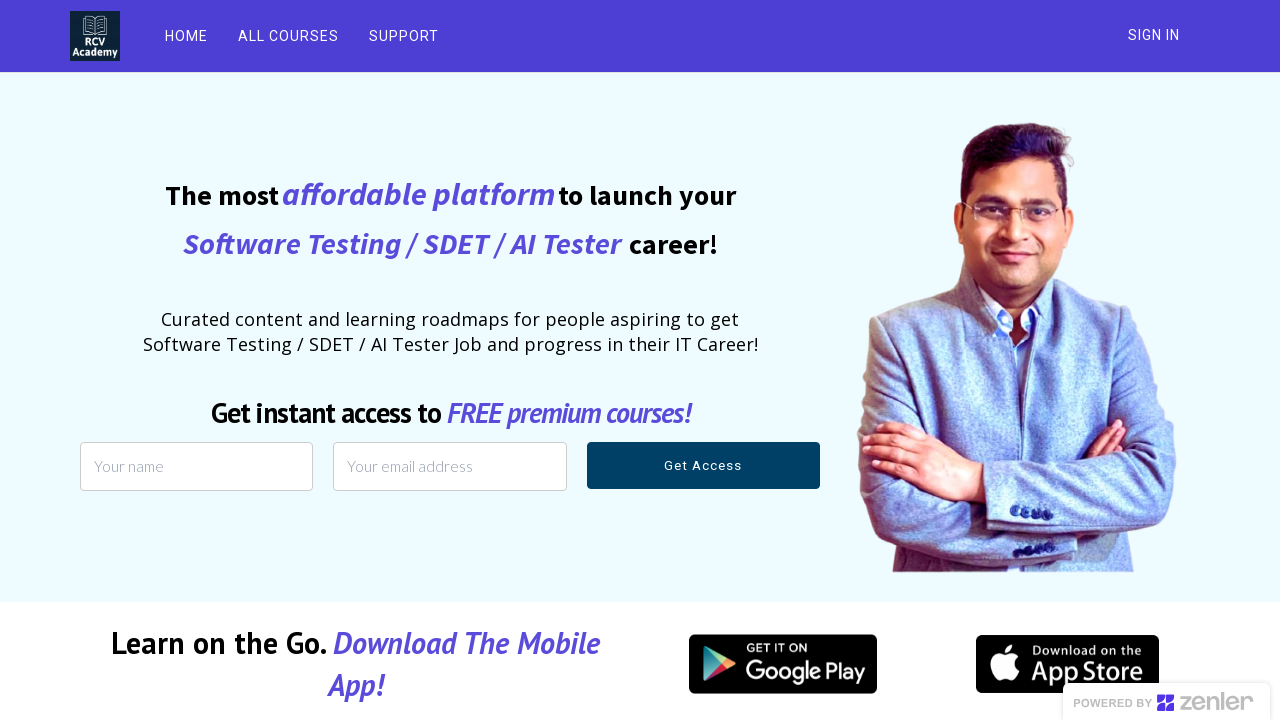

Printed current URL
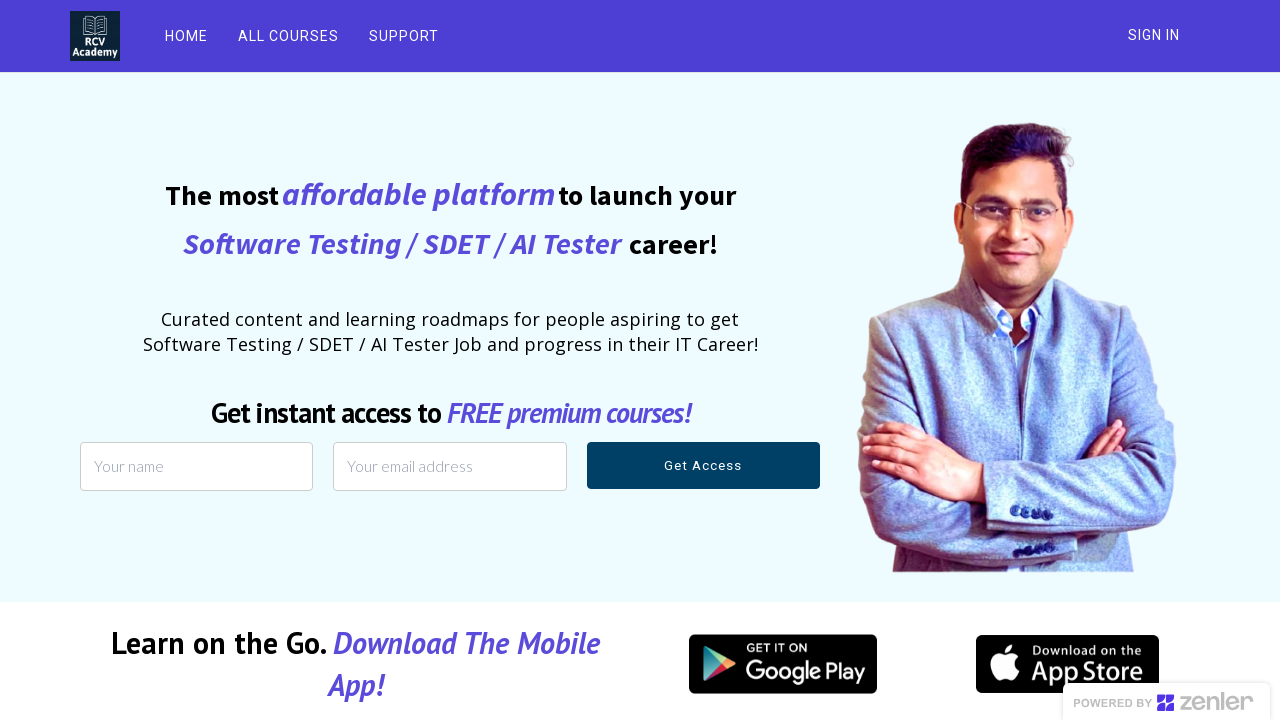

Printed page title
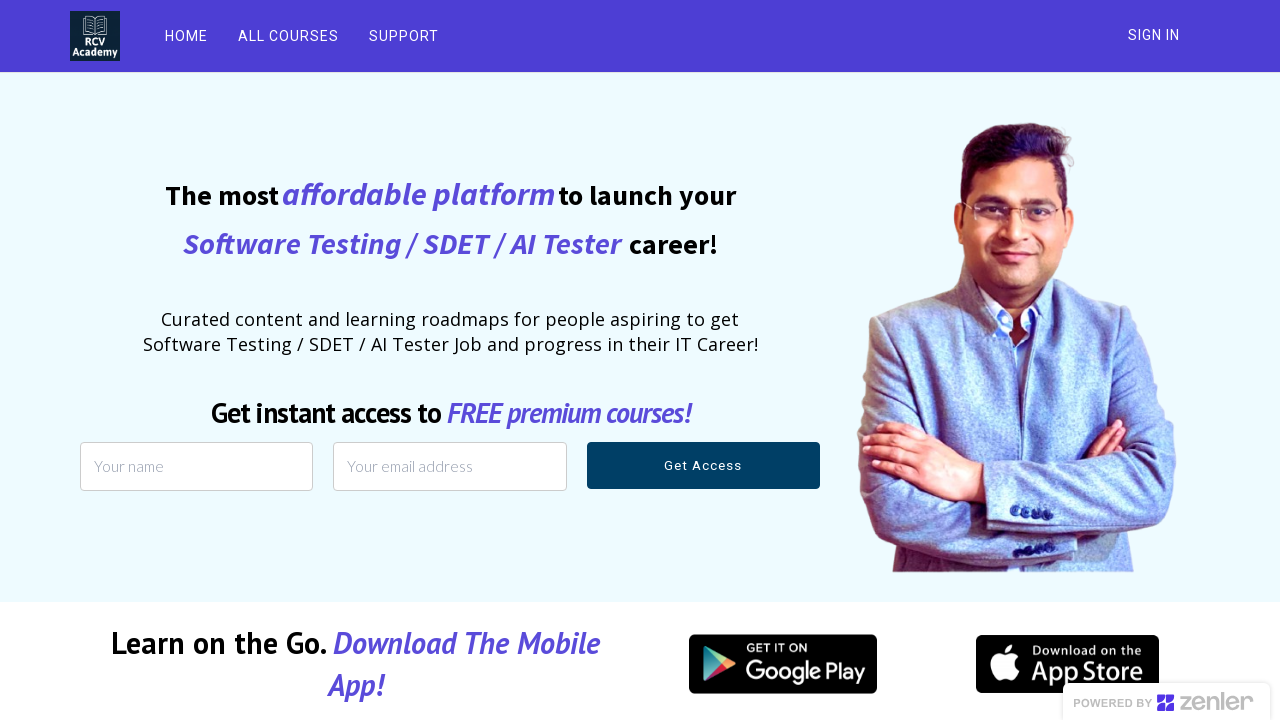

Set viewport to 1920x1080 (maximized window)
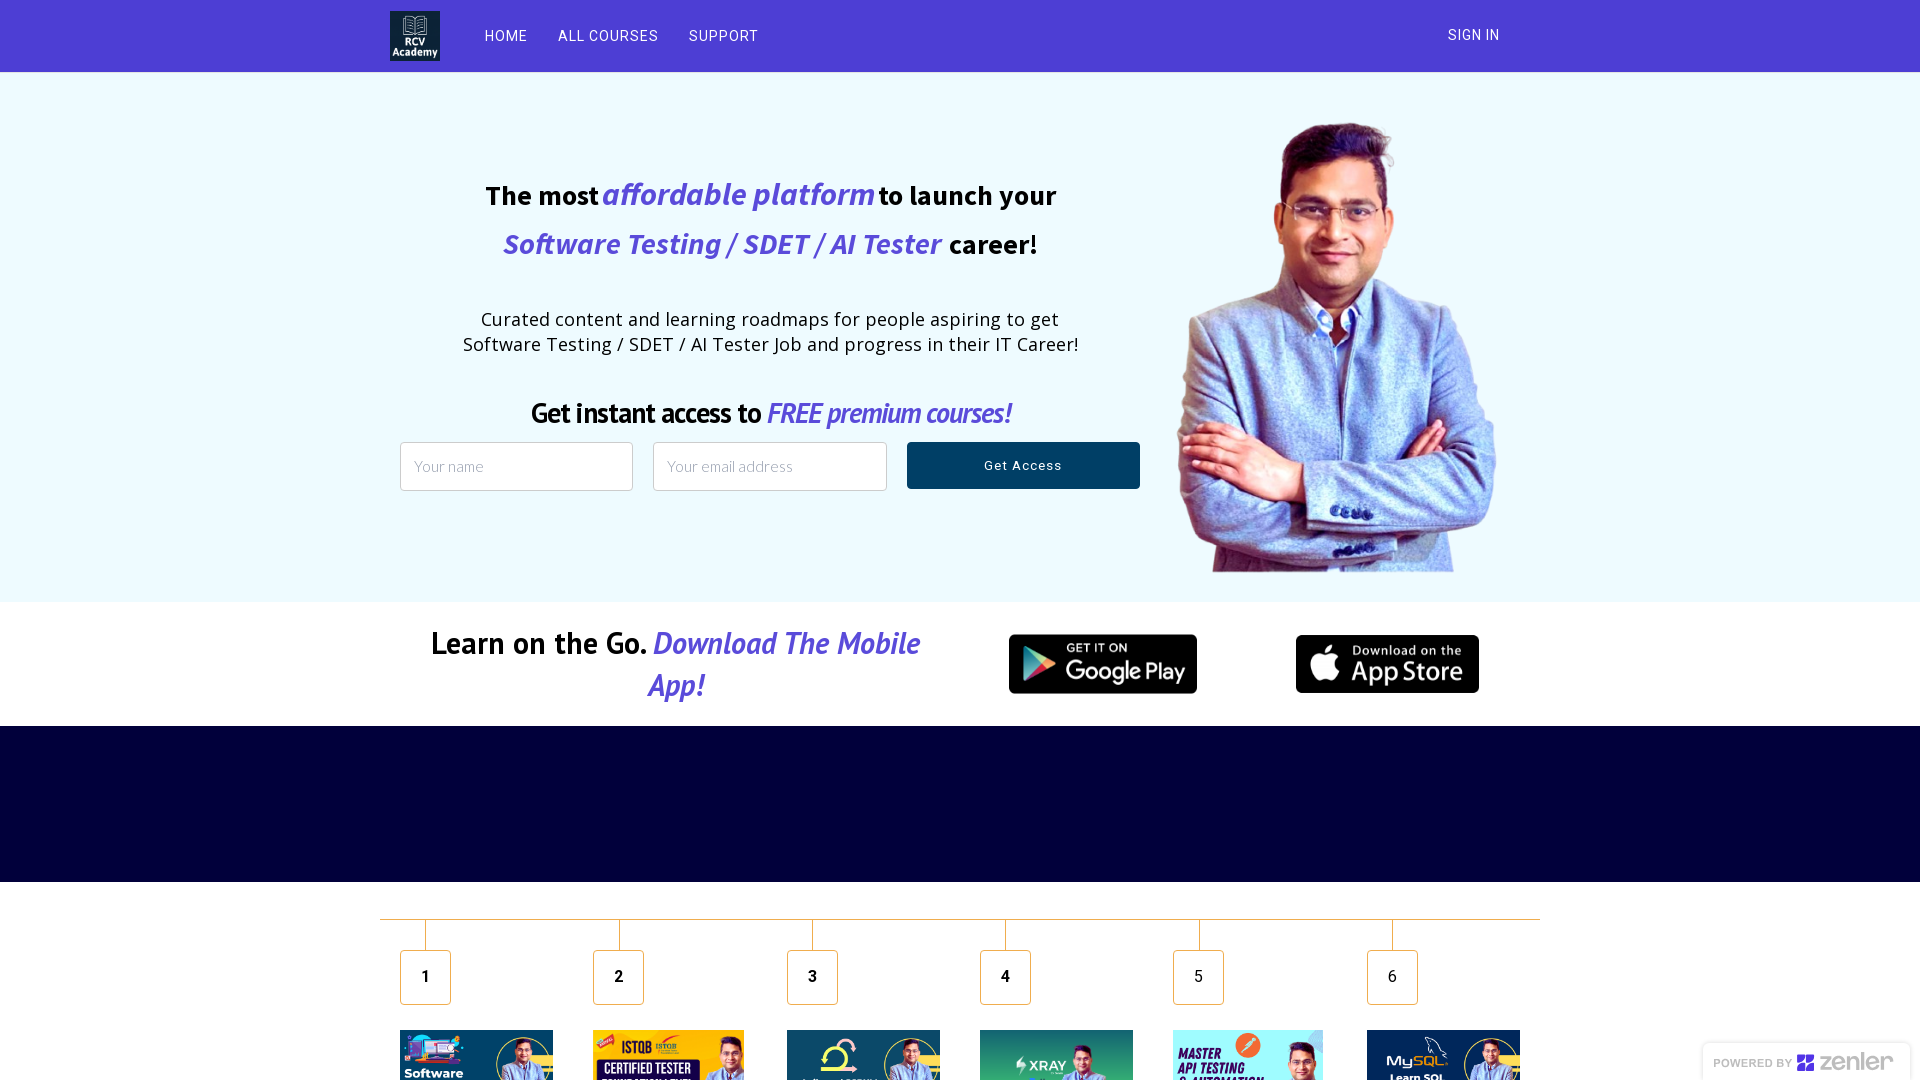

Refreshed the page
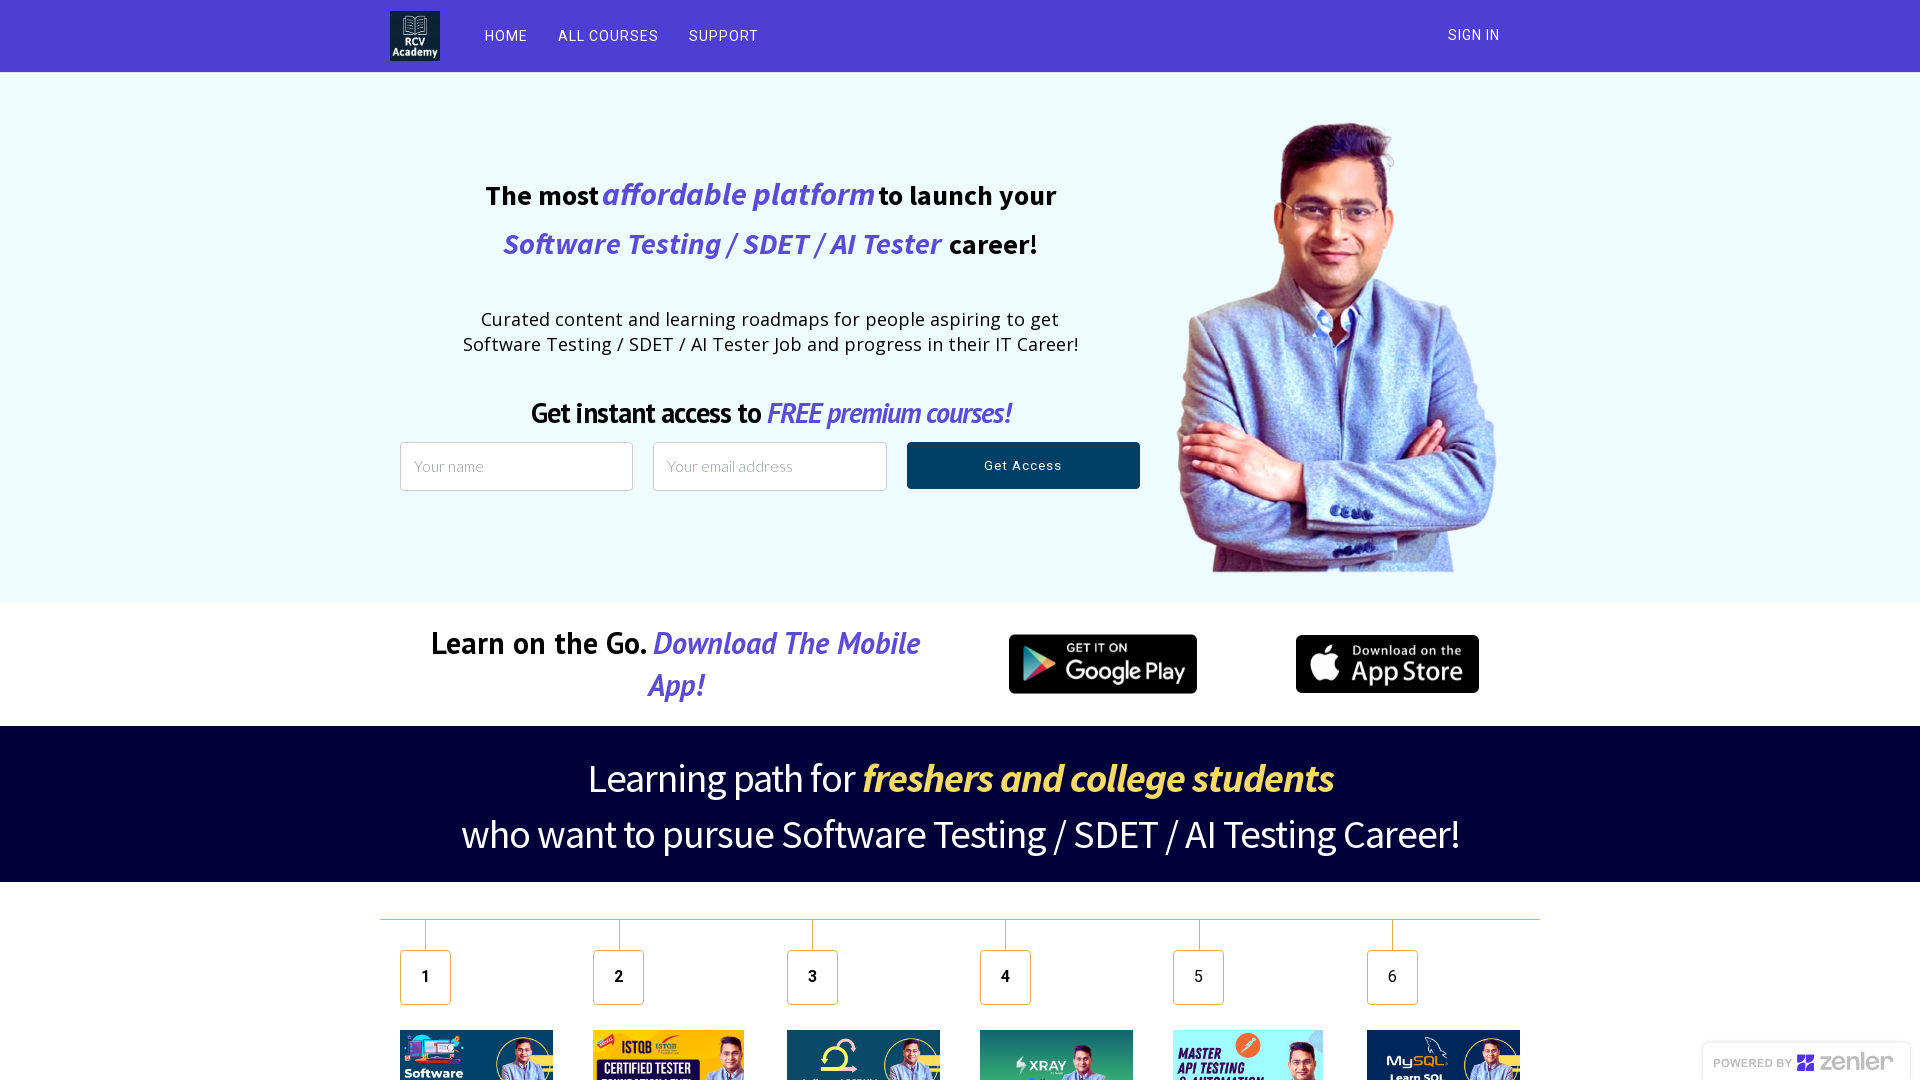

Clicked on 'ALL COURSES' link at (608, 36) on text=ALL COURSES
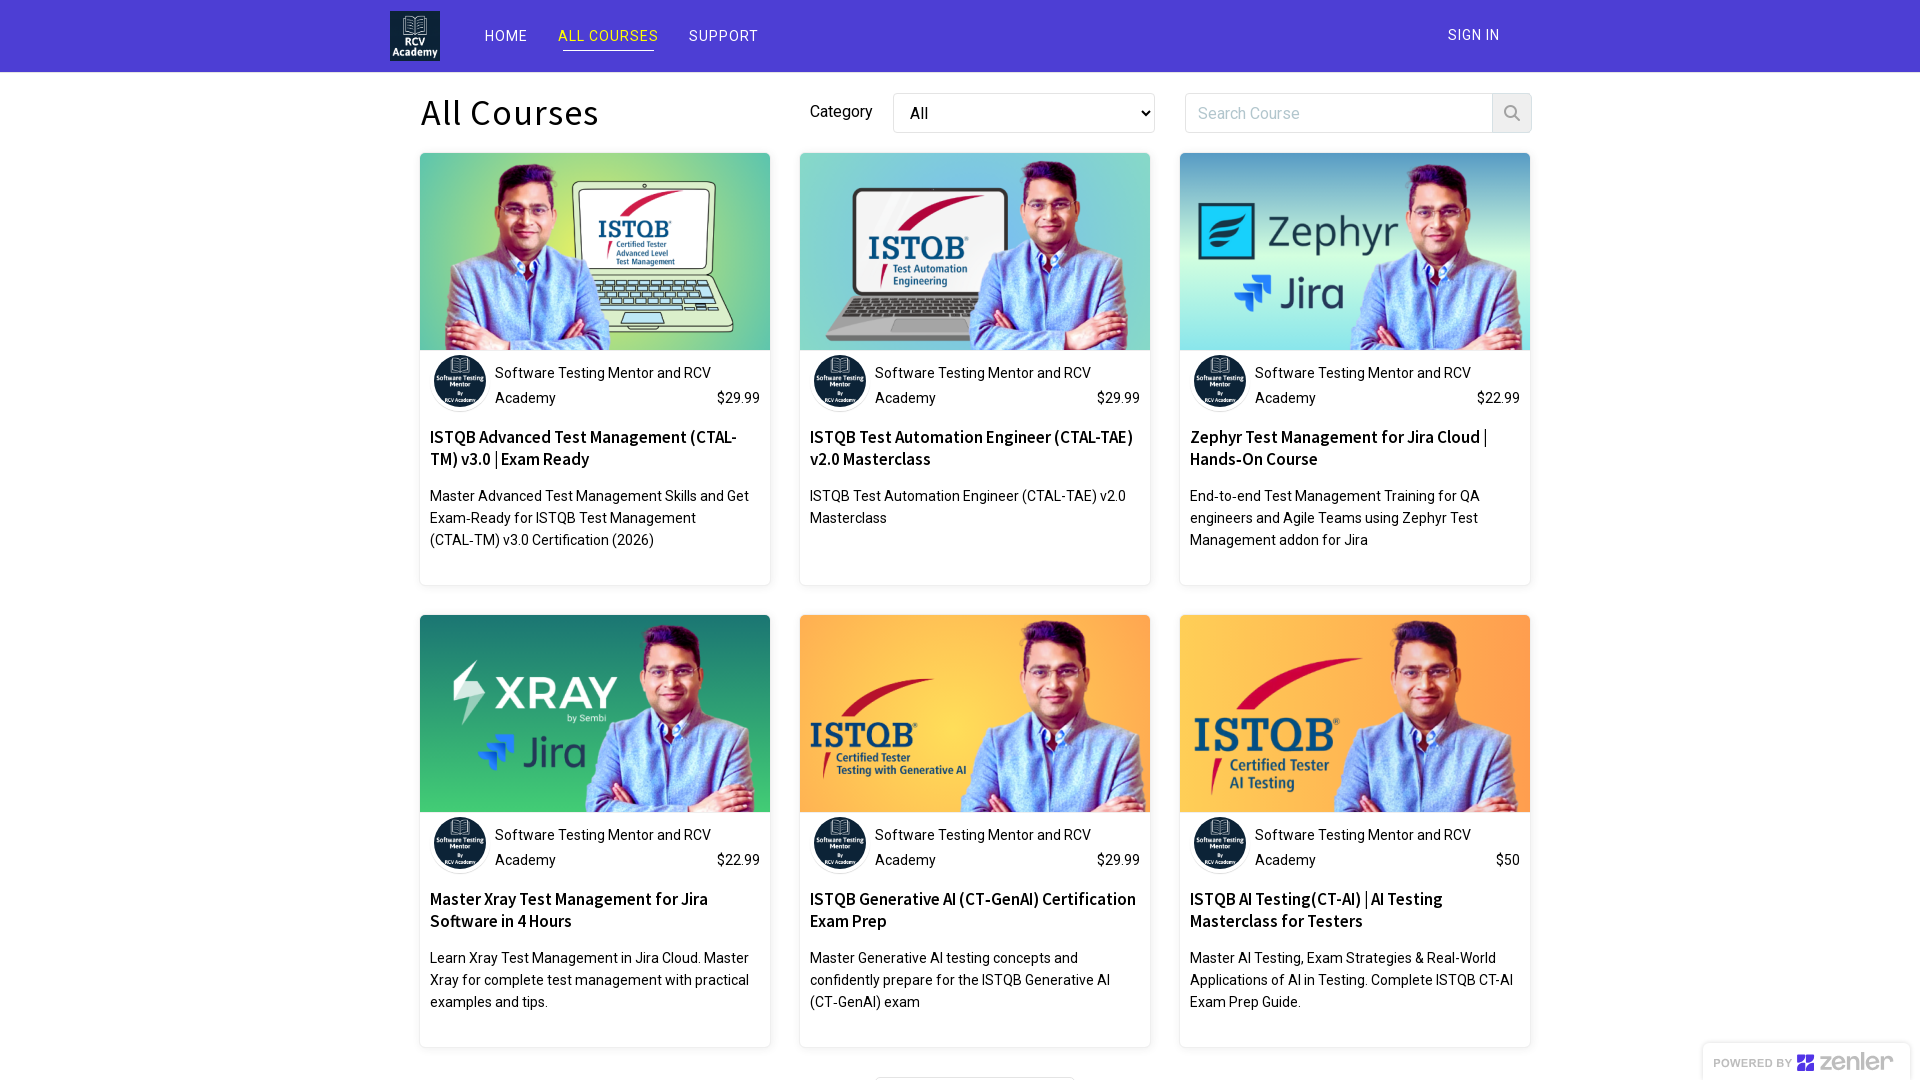

Navigation to ALL COURSES page completed
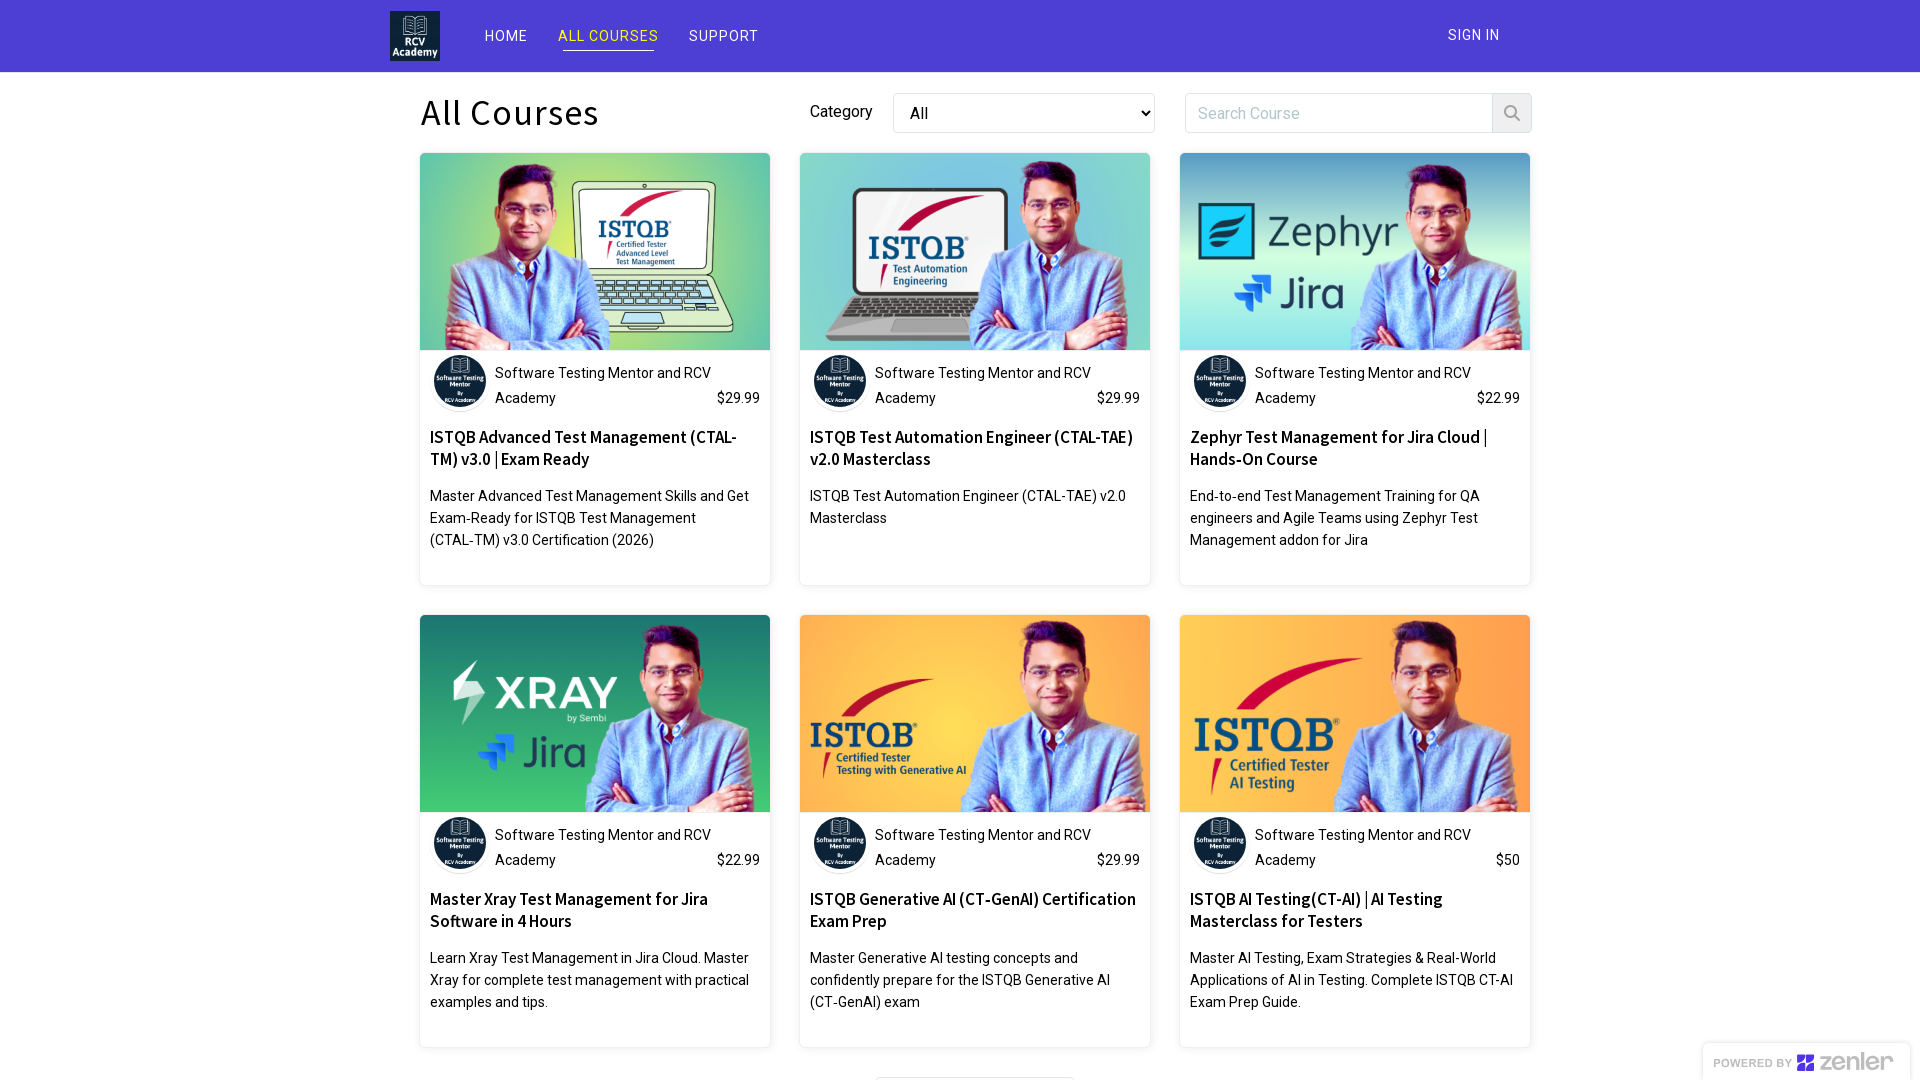

Navigated back using browser back button
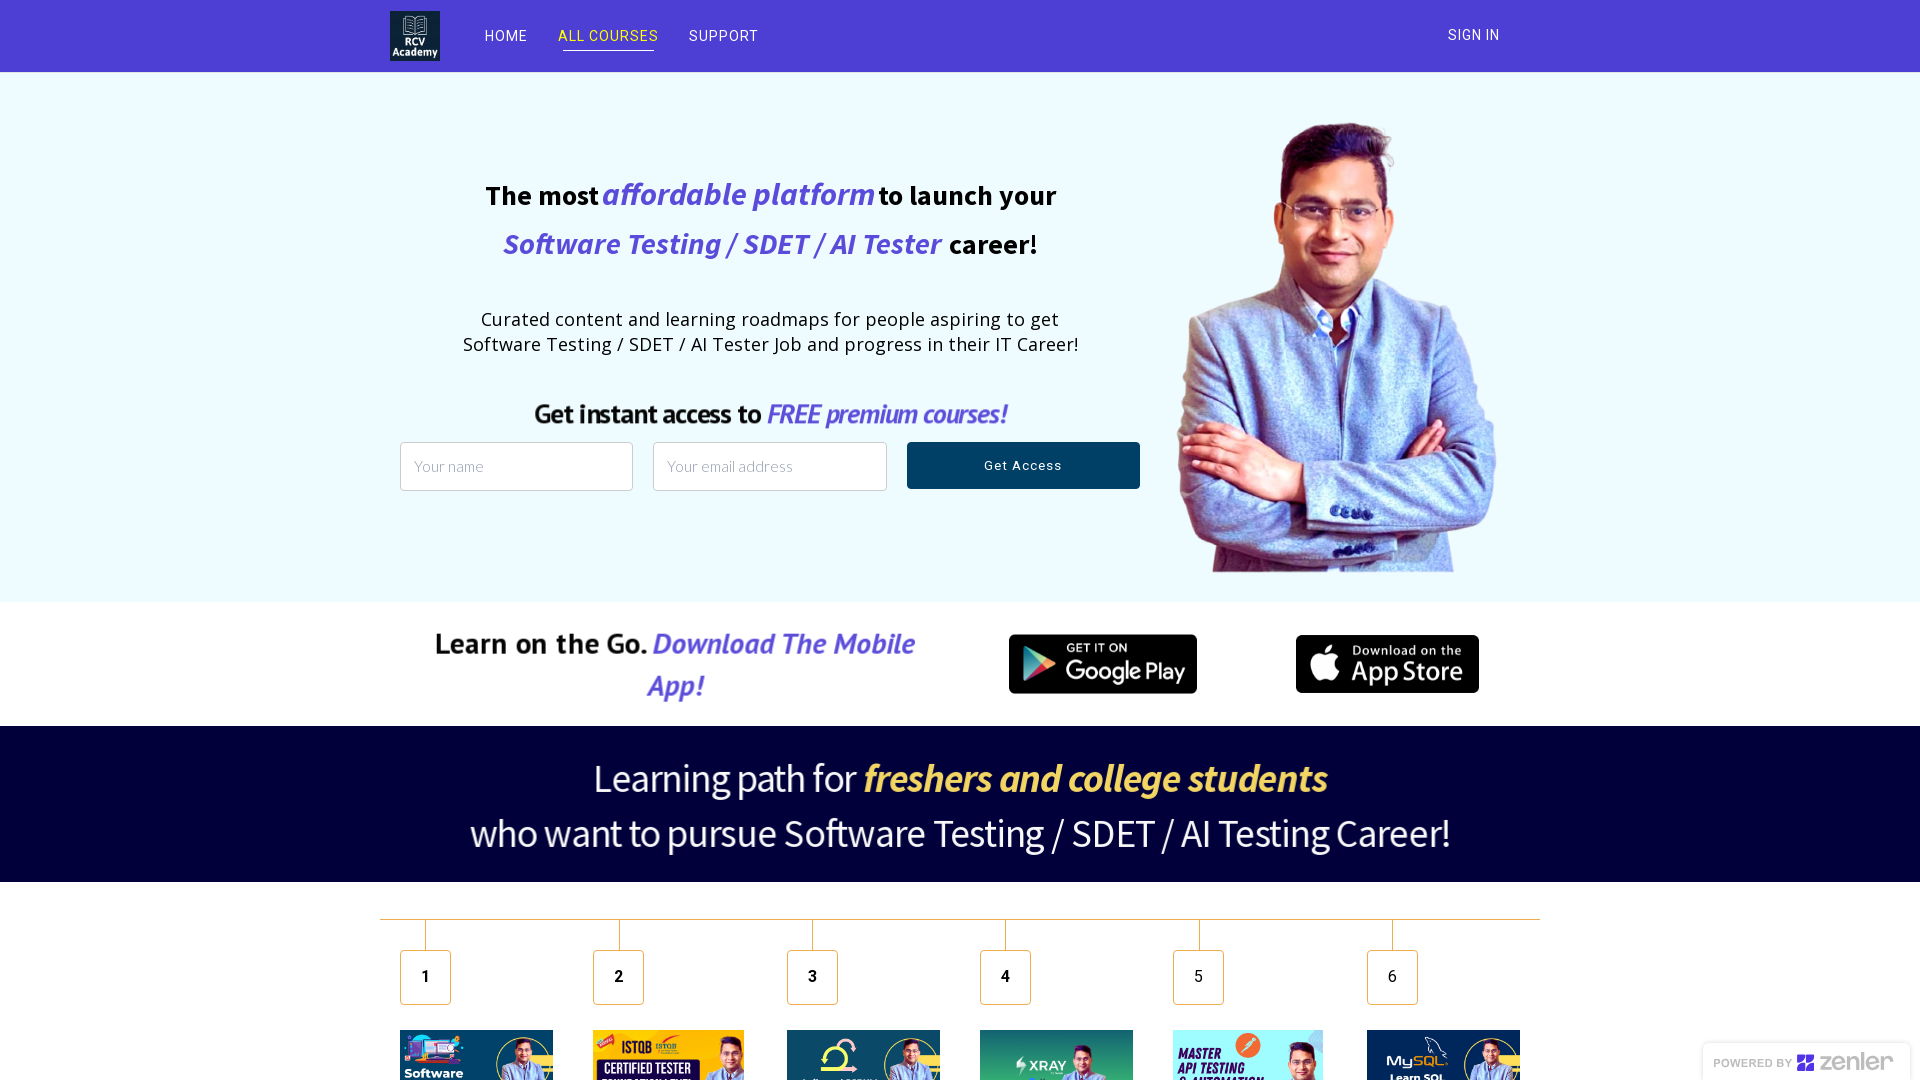

Page load completed after navigating back
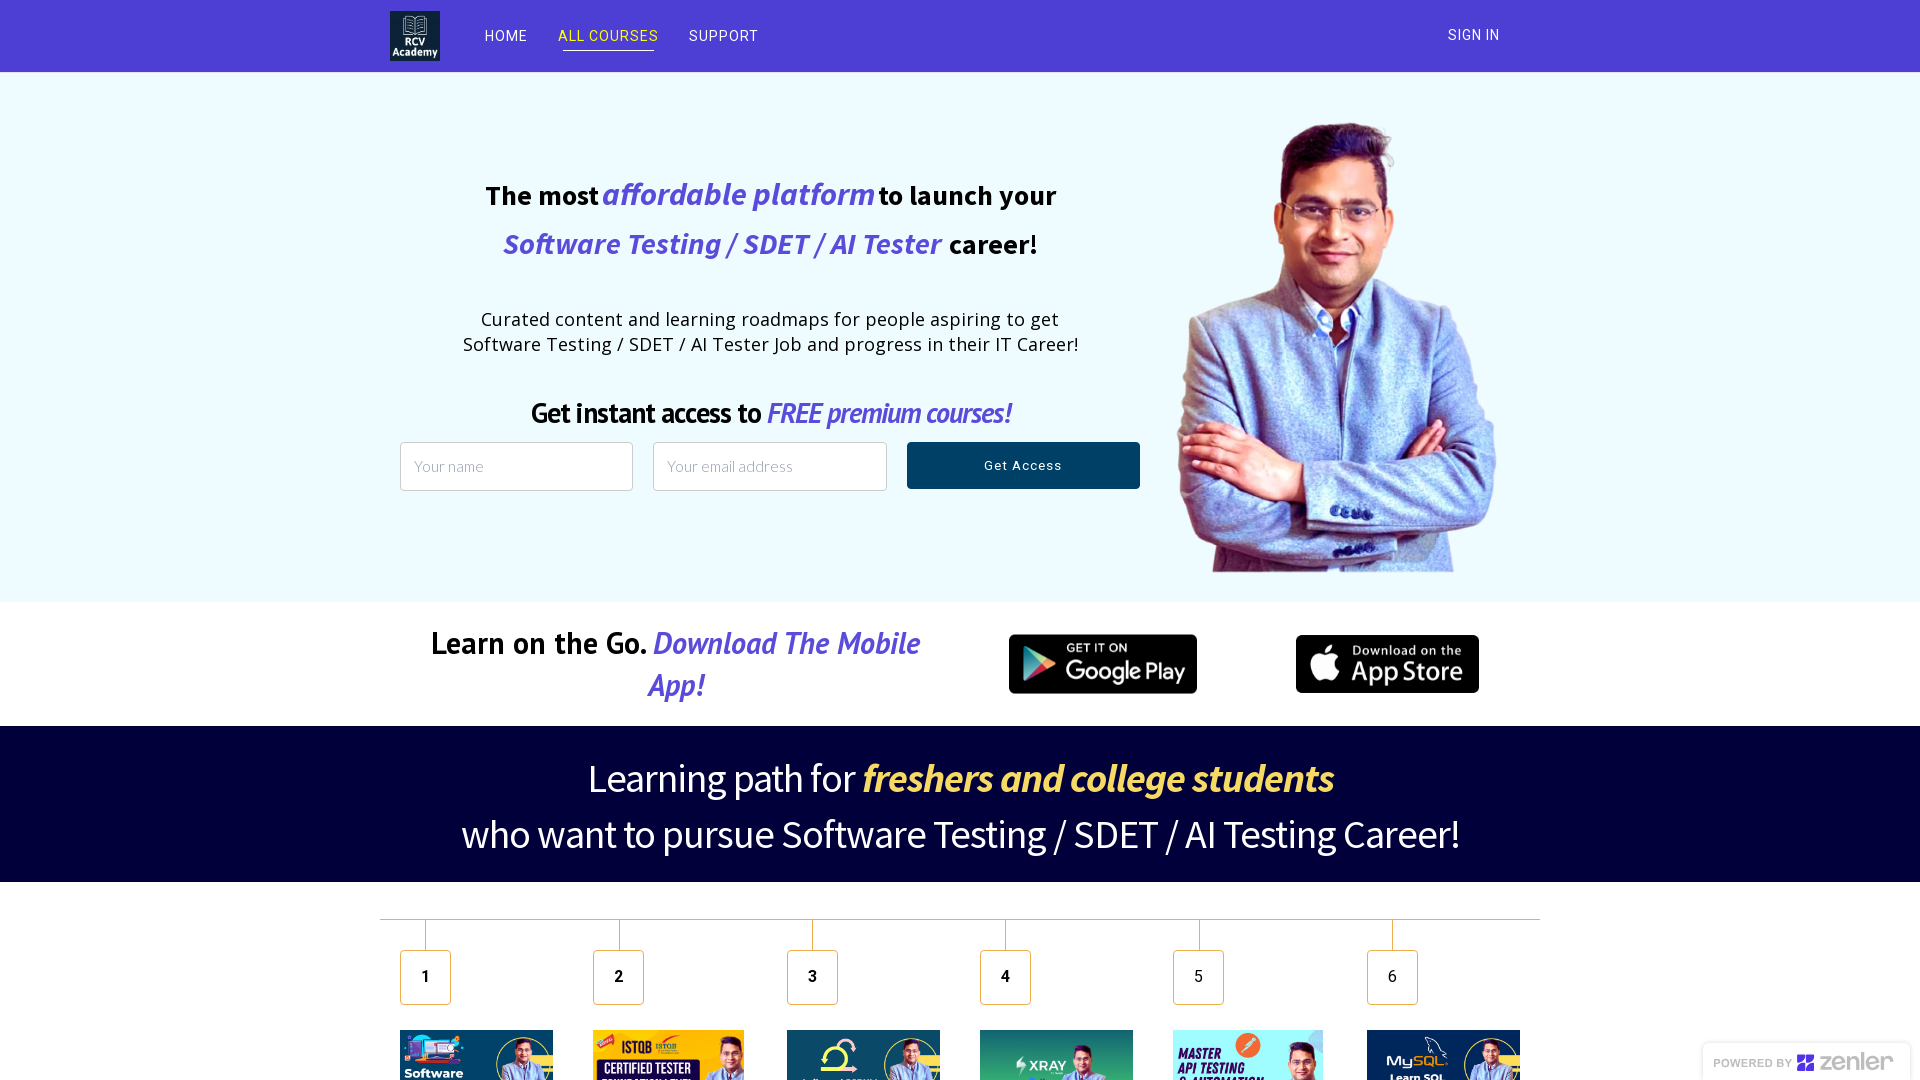

Navigated forward using browser forward button
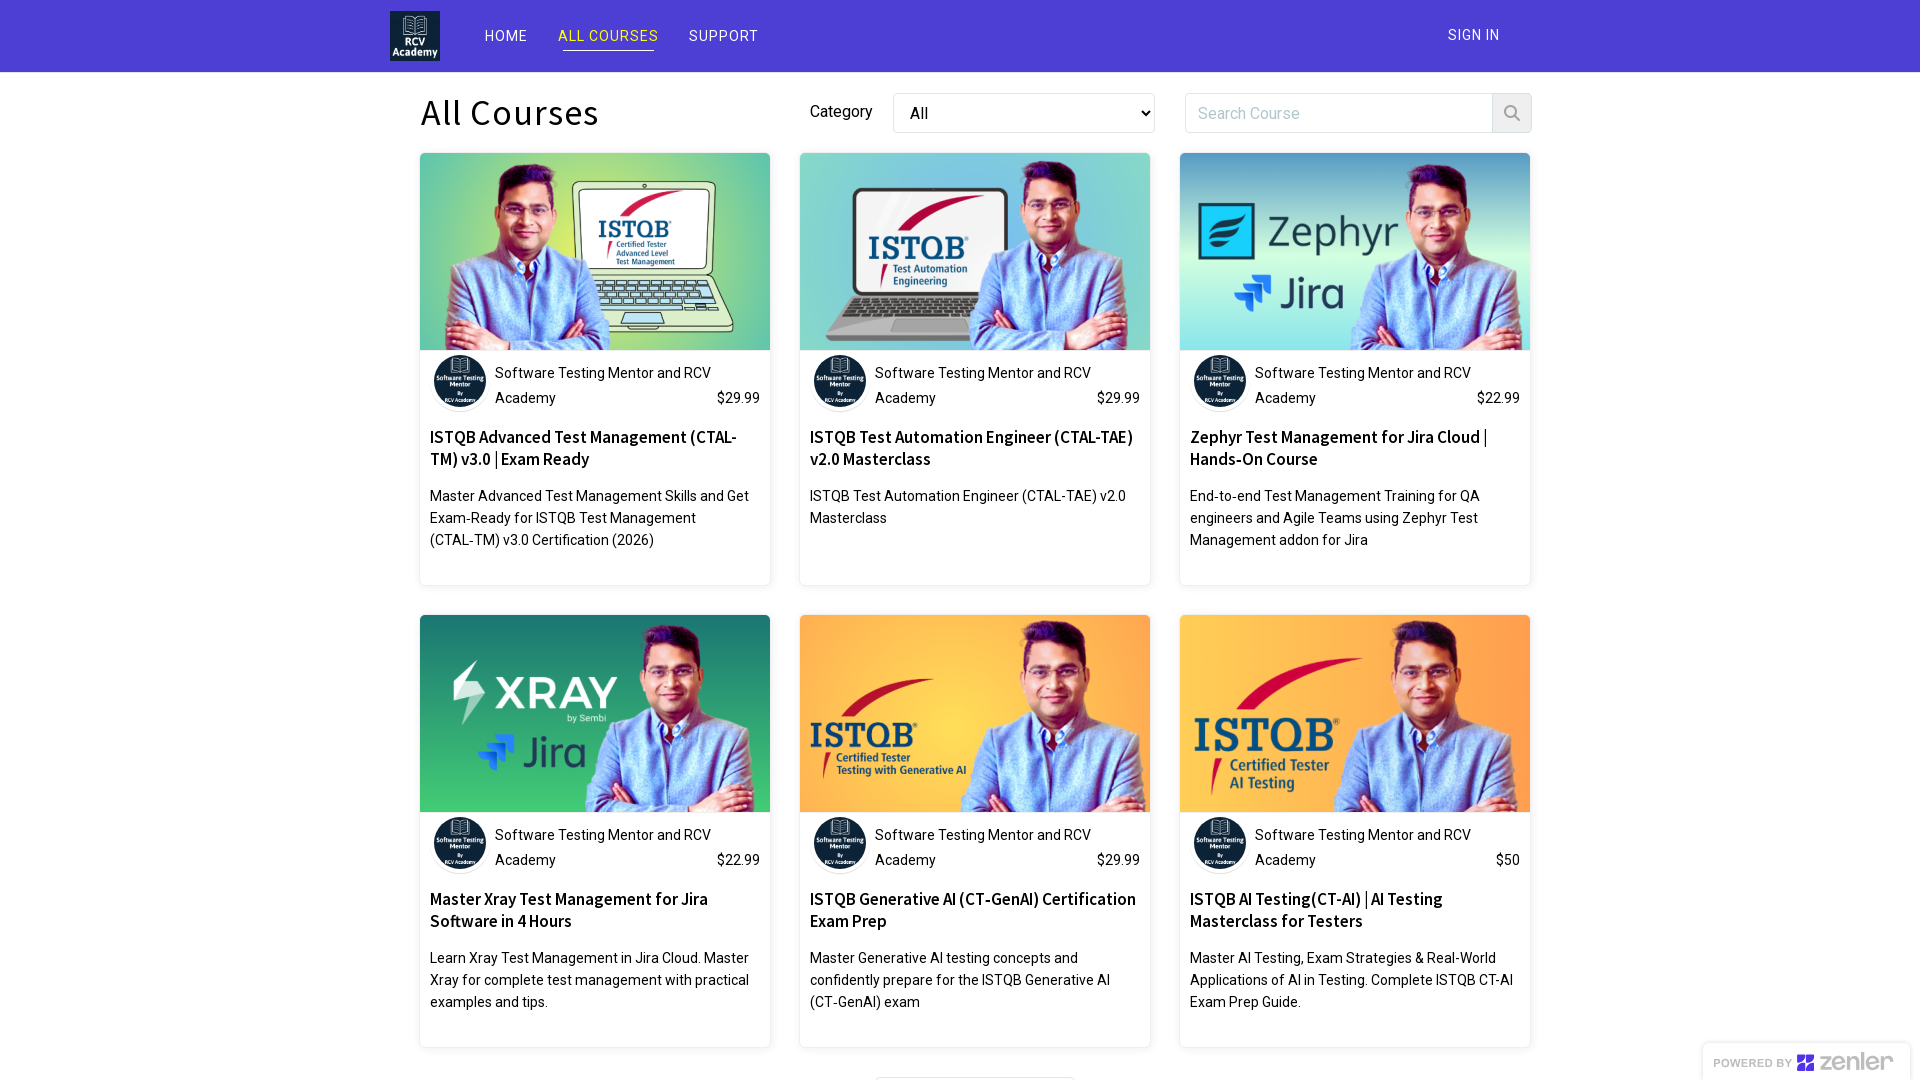

Page load completed after navigating forward
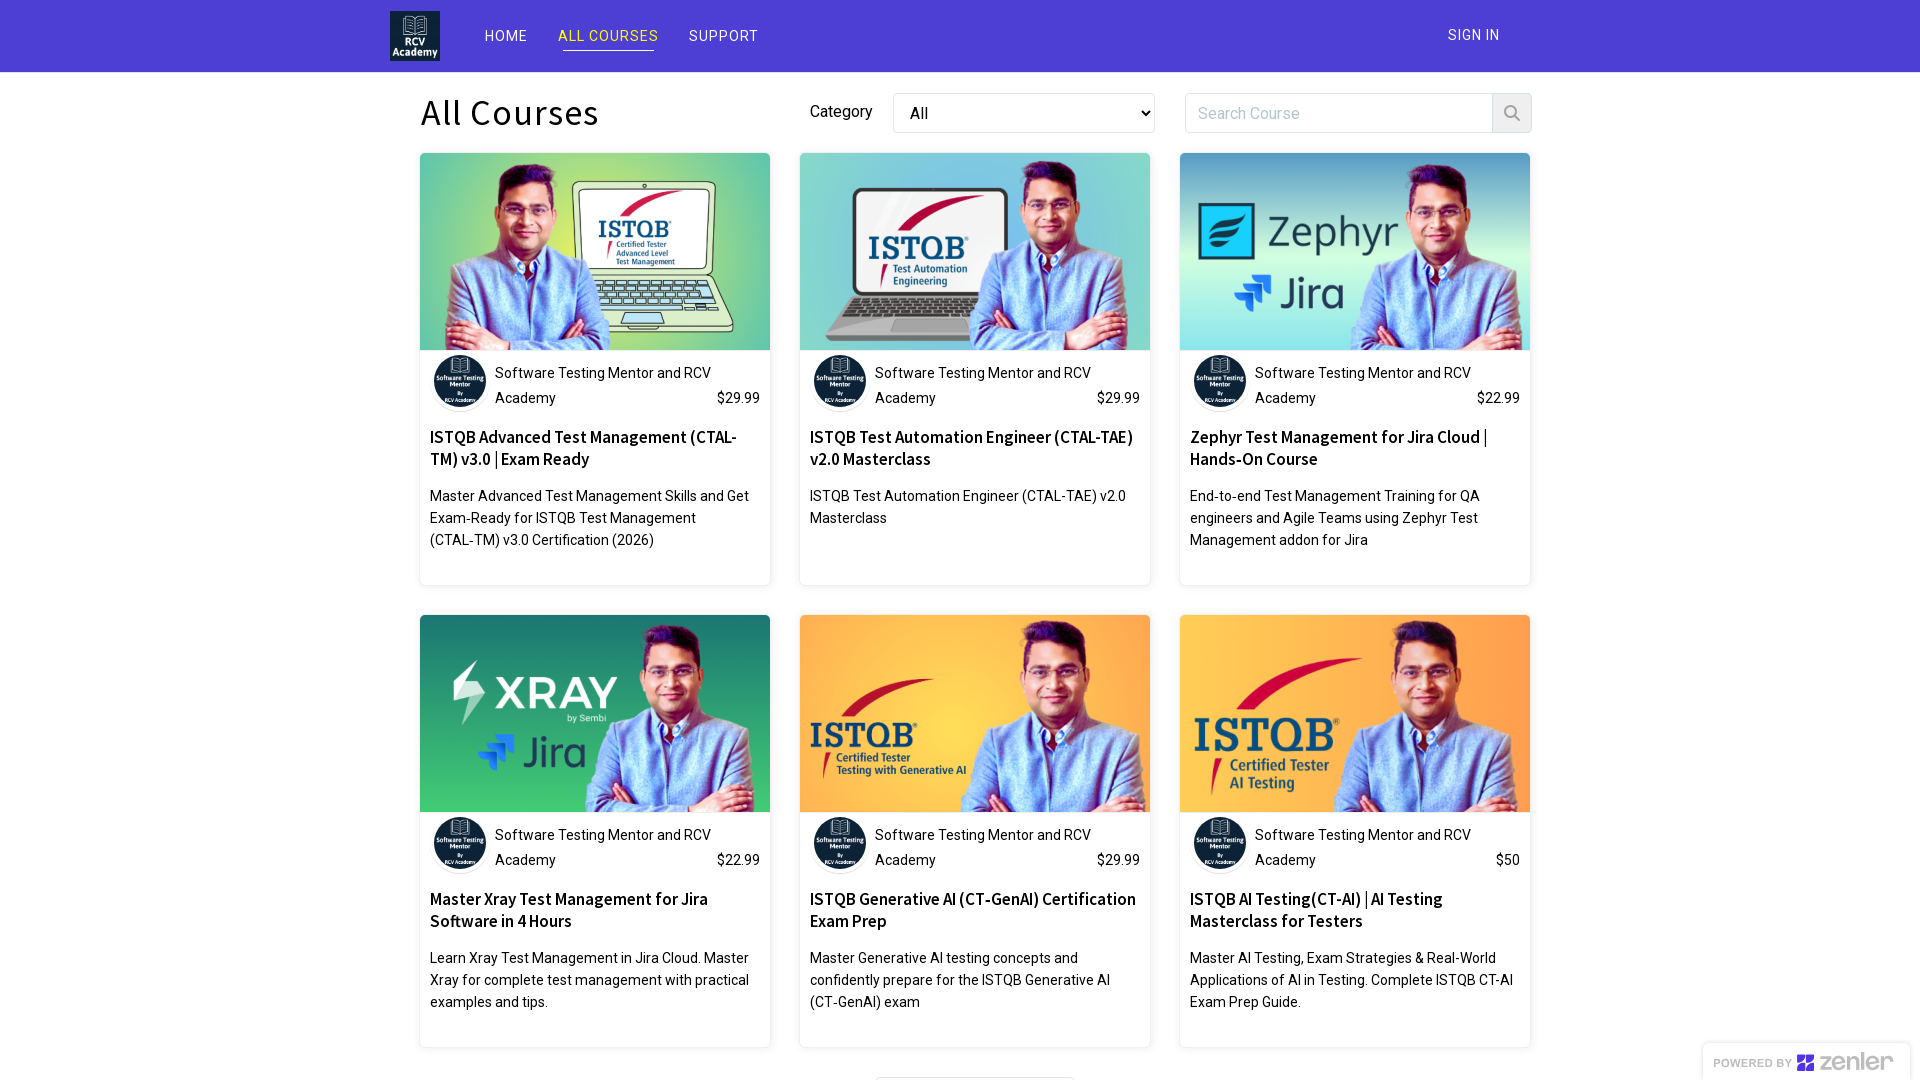

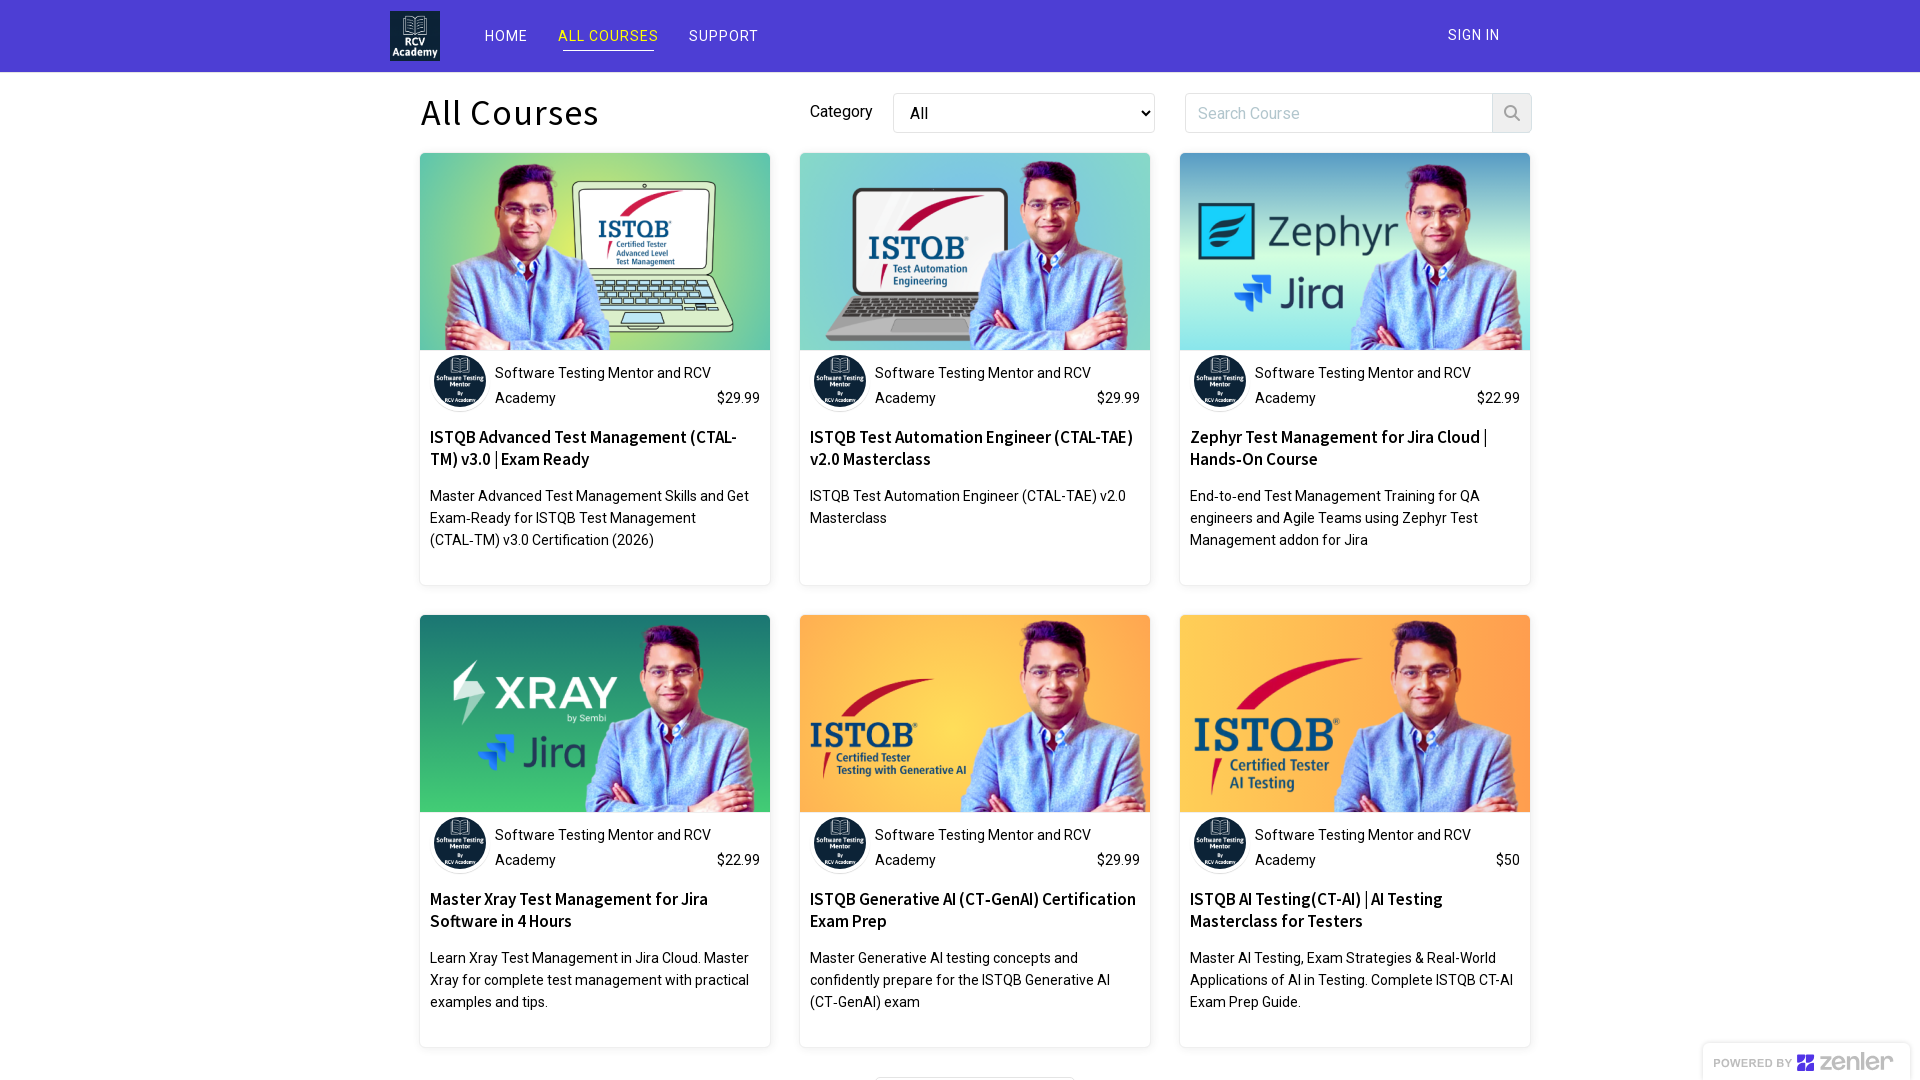